Tests alert handling by clicking the first Show button and accepting the alert dialog

Starting URL: https://leafground.com/alert.xhtml

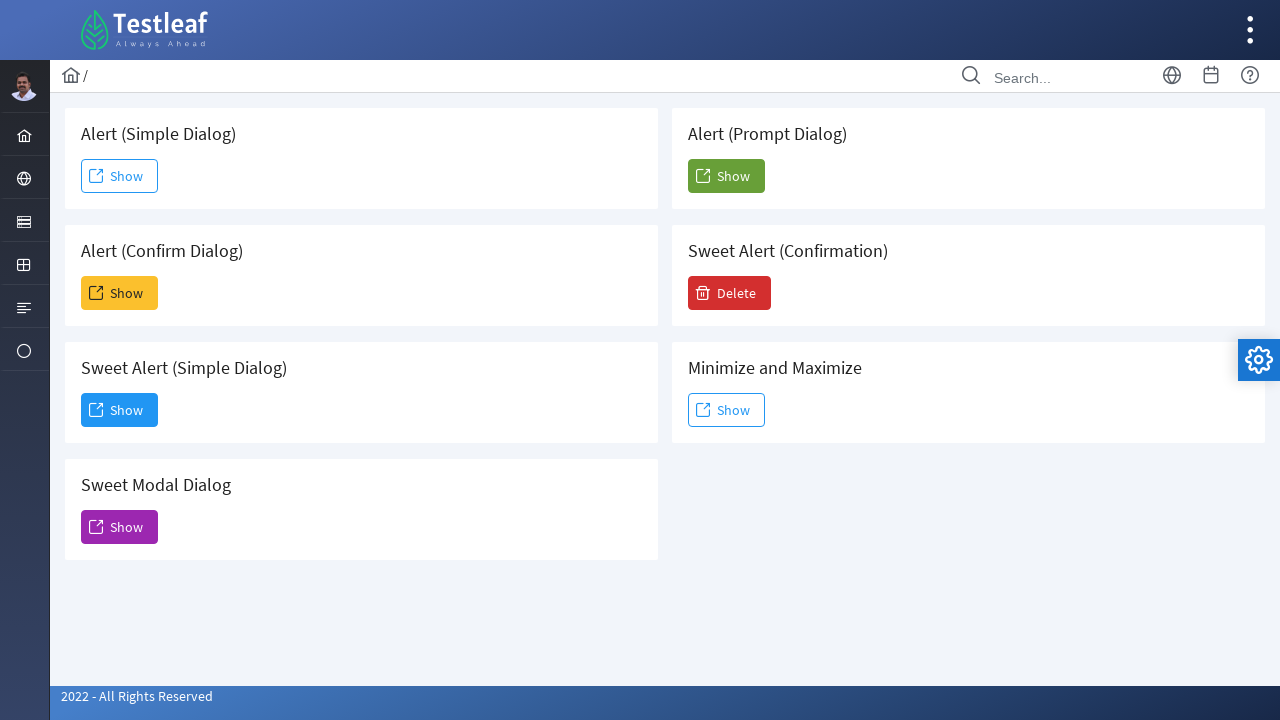

Clicked the first Show button to trigger alert at (120, 176) on (//span[text()='Show'])[1]
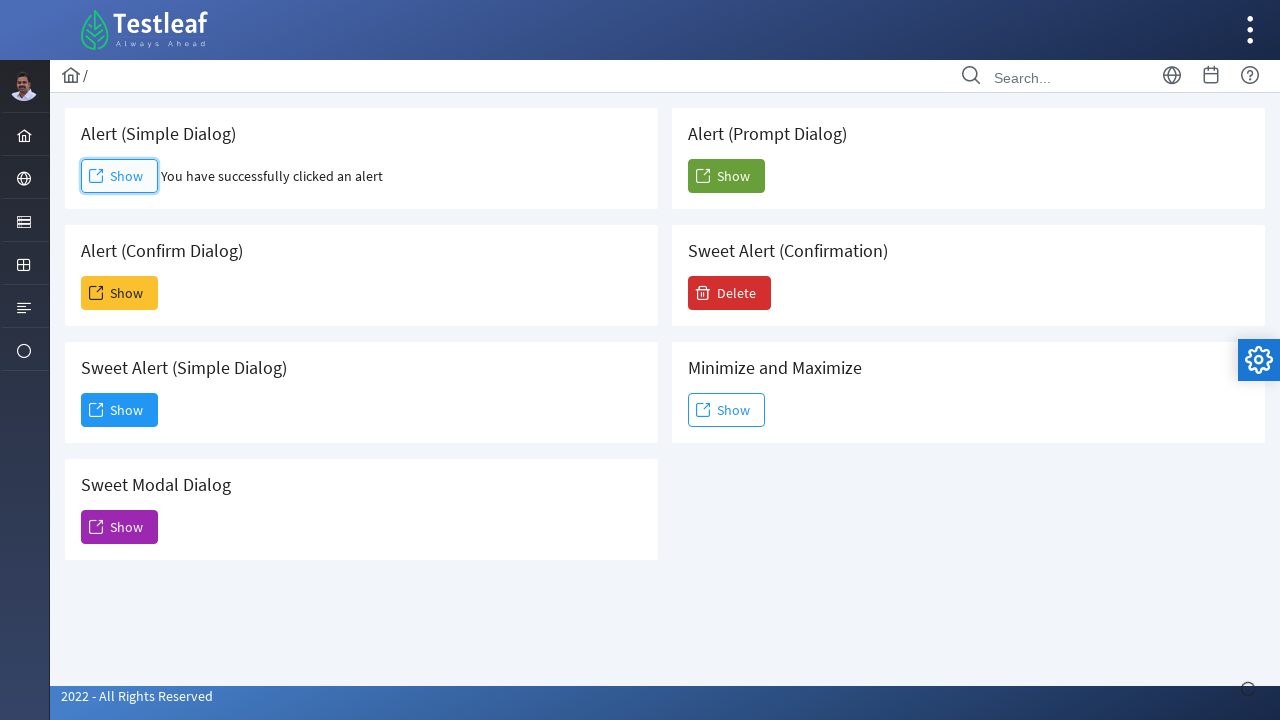

Set up dialog handler to accept alert
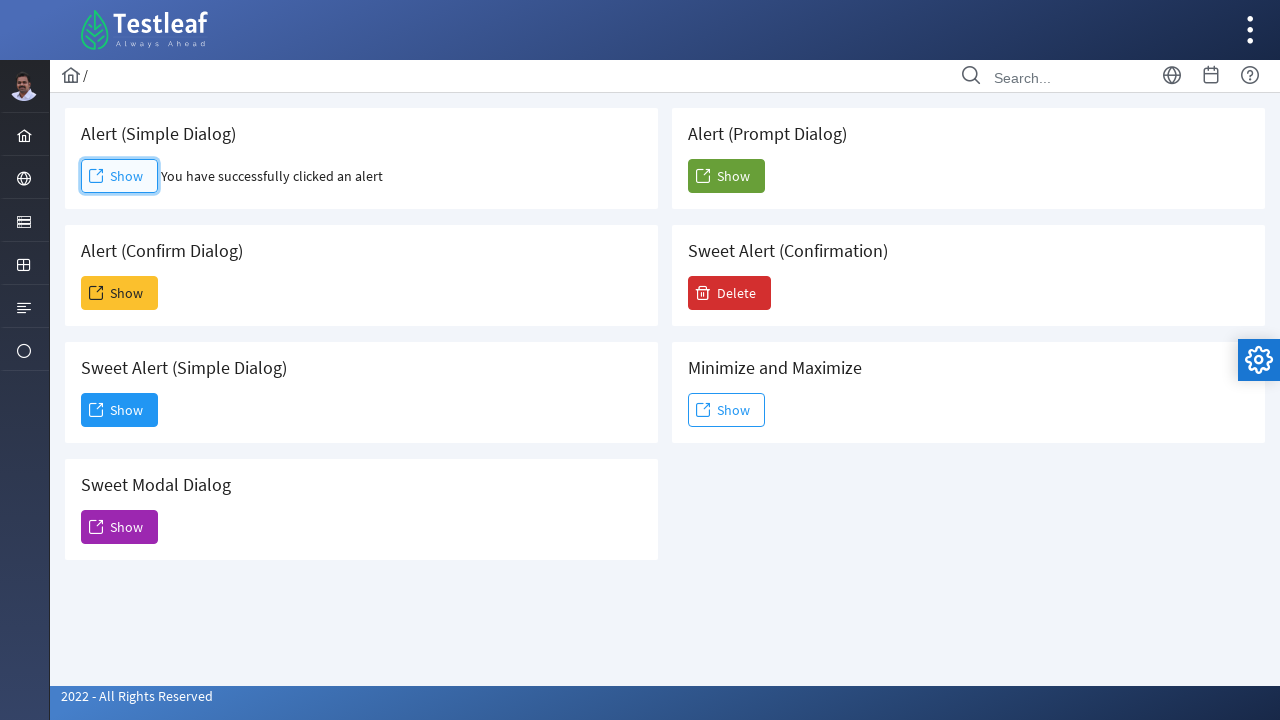

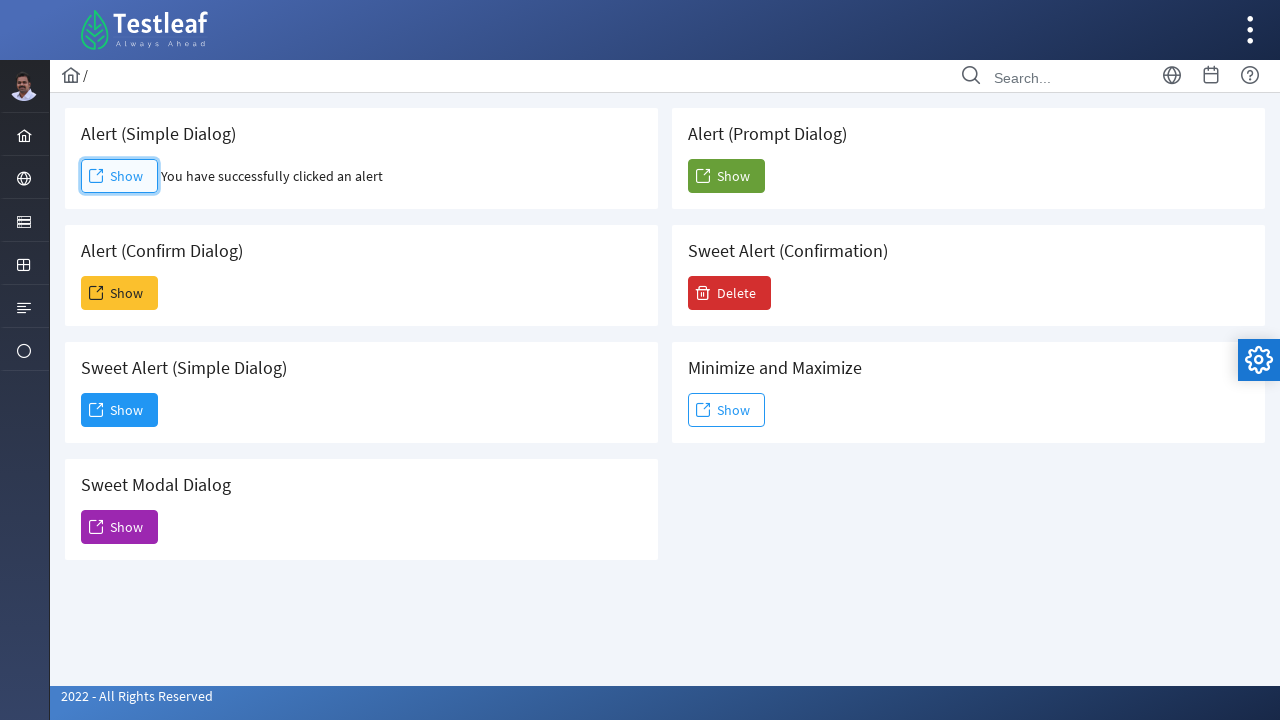